Tests hover functionality by moving mouse over a figure element and verifying that the caption becomes visible and displays the correct username

Starting URL: https://the-internet.herokuapp.com/hovers

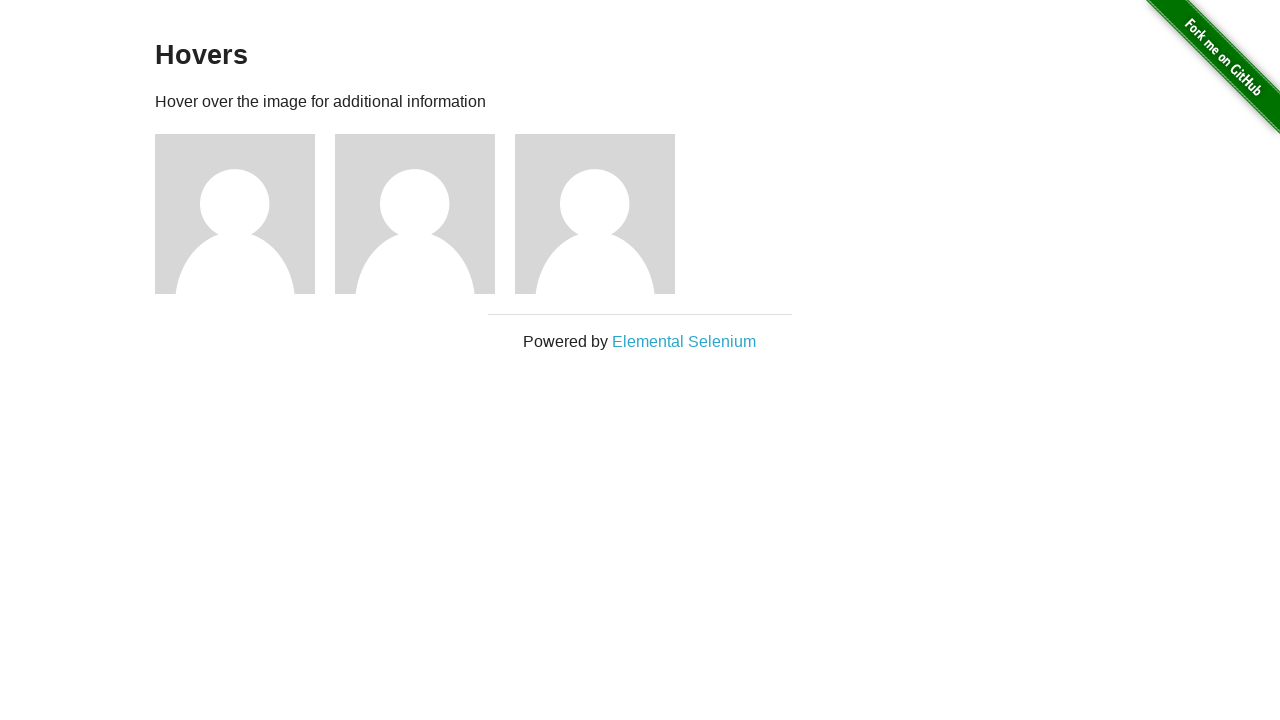

Hovered over the first figure element at (245, 214) on div.figure:first-of-type
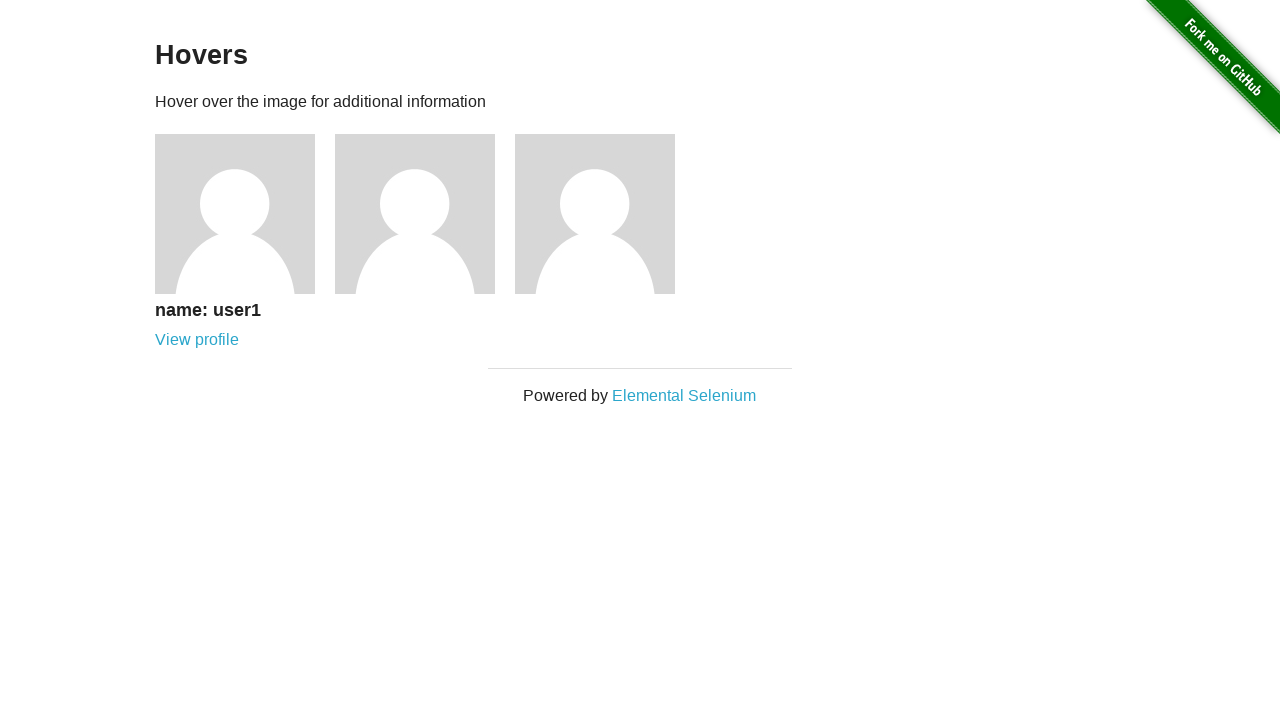

Waited for figcaption to become visible
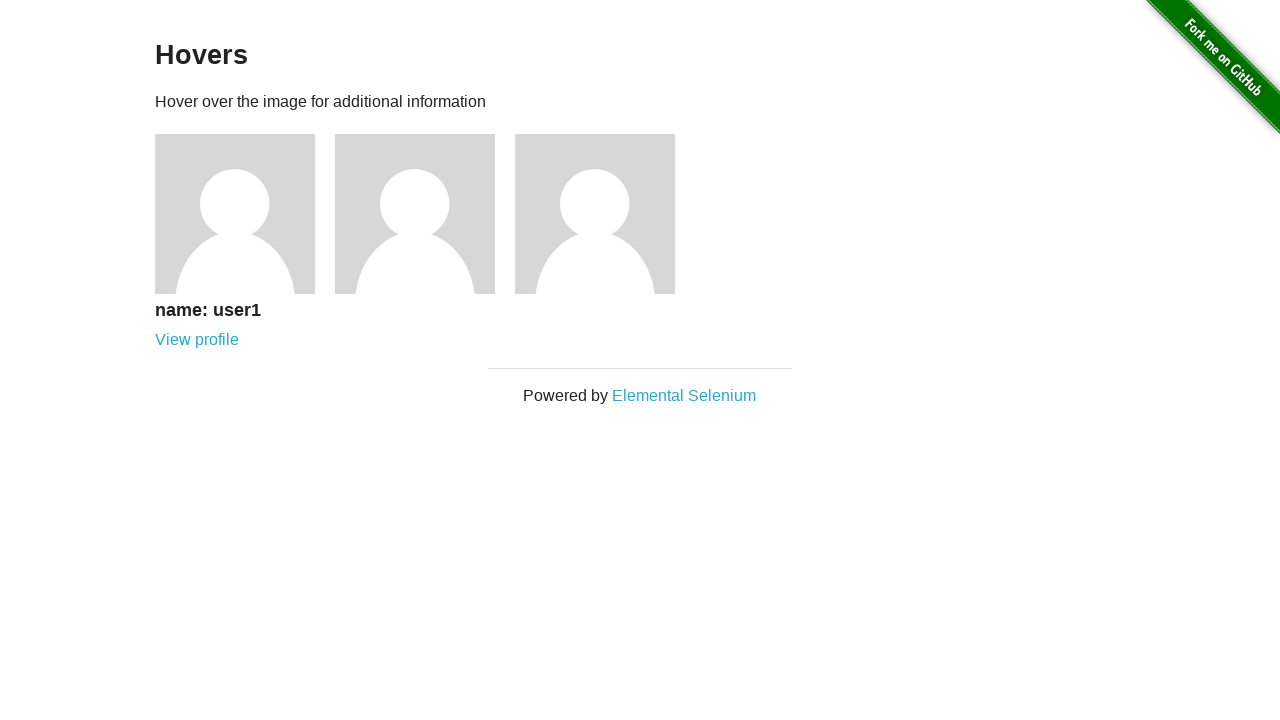

Retrieved caption text content
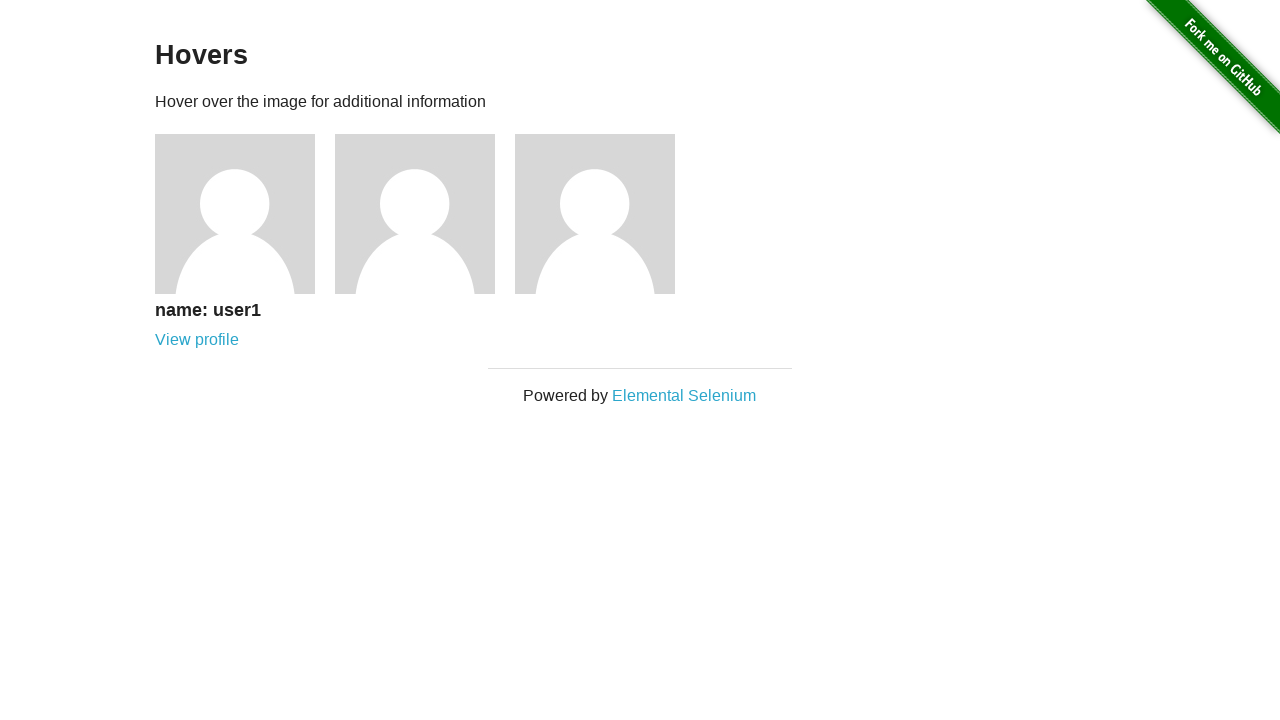

Verified caption text matches expected value 'name: user1'
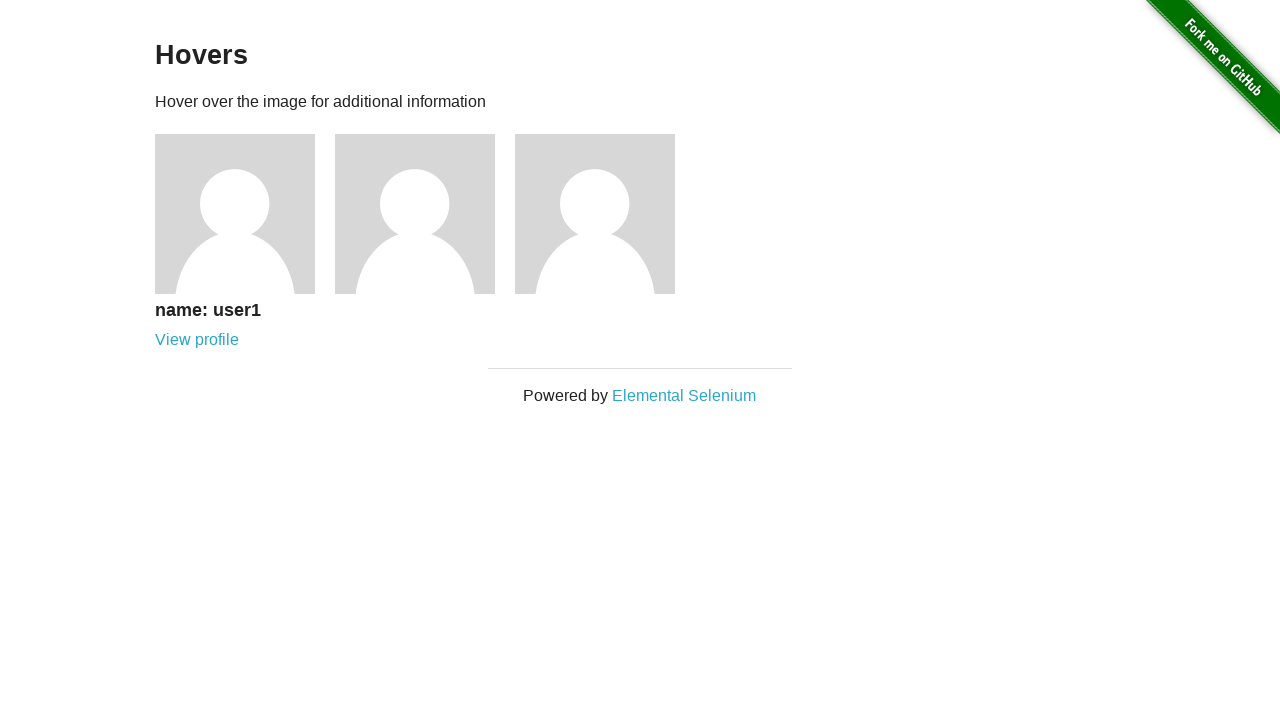

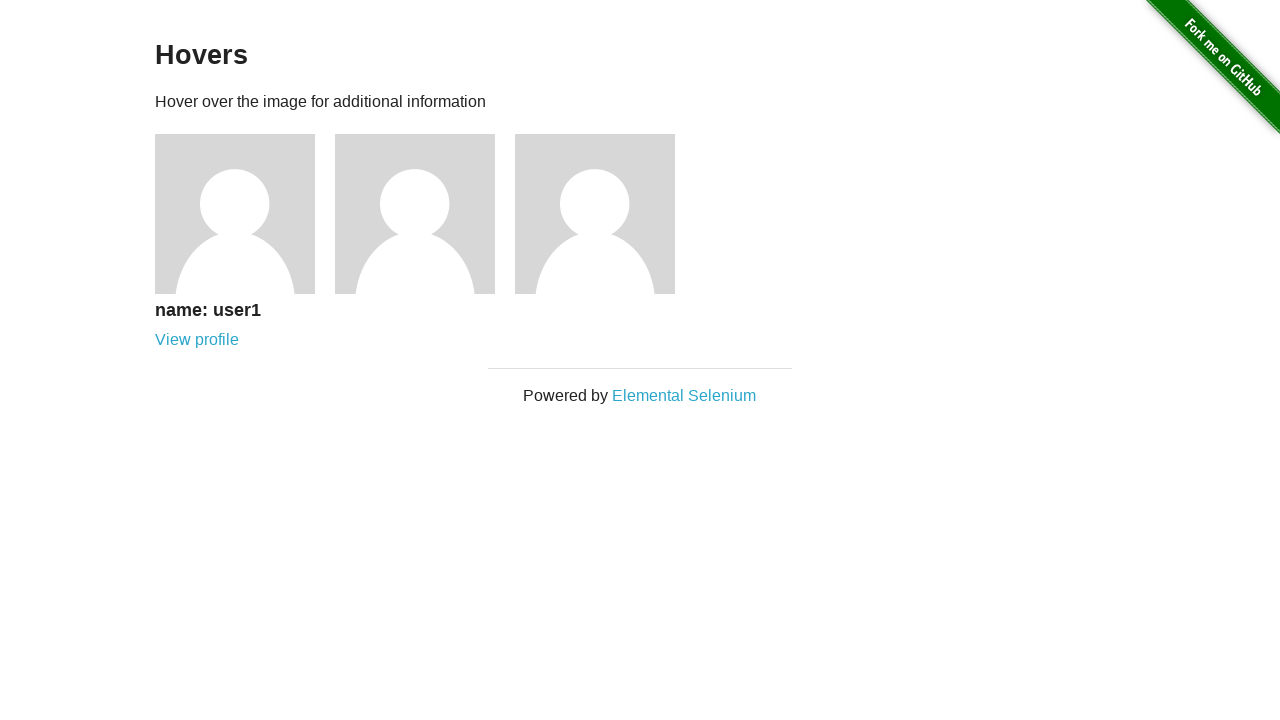